Tests form filling functionality on a test automation practice site by entering a name and email address into their respective input fields.

Starting URL: https://testautomationpractice.blogspot.com/

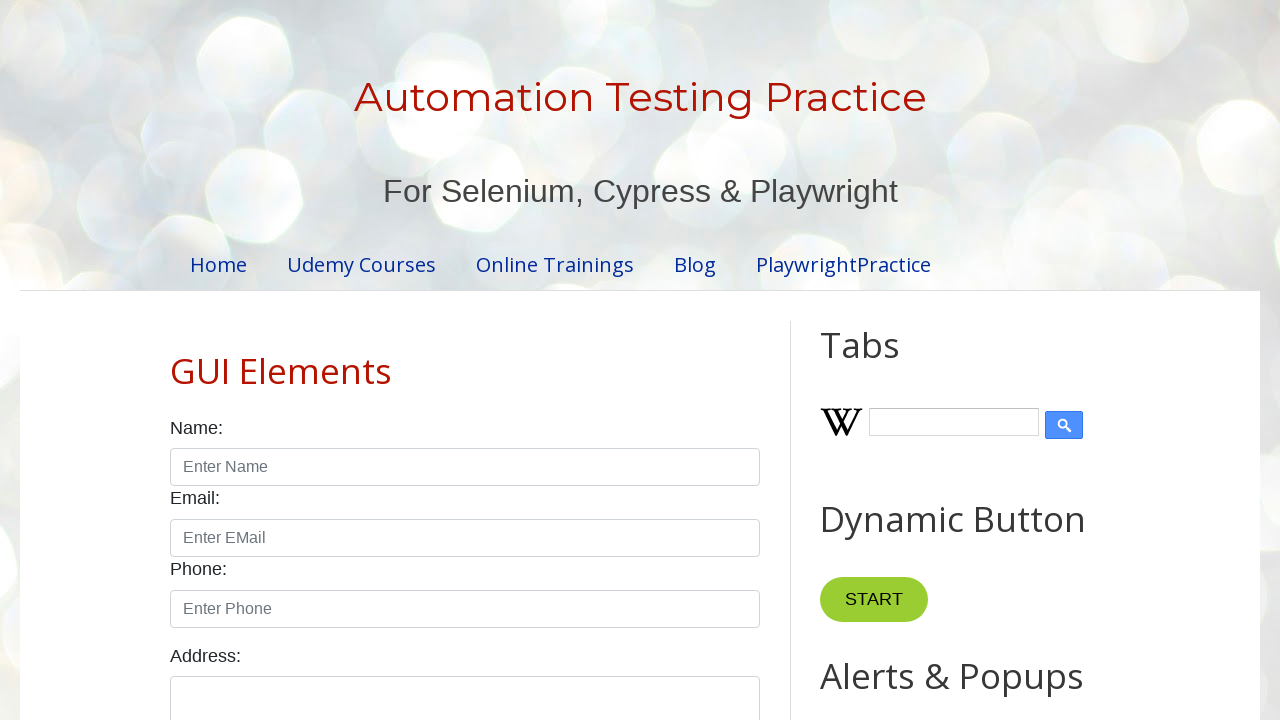

Filled name field with 'Farhan' on #name
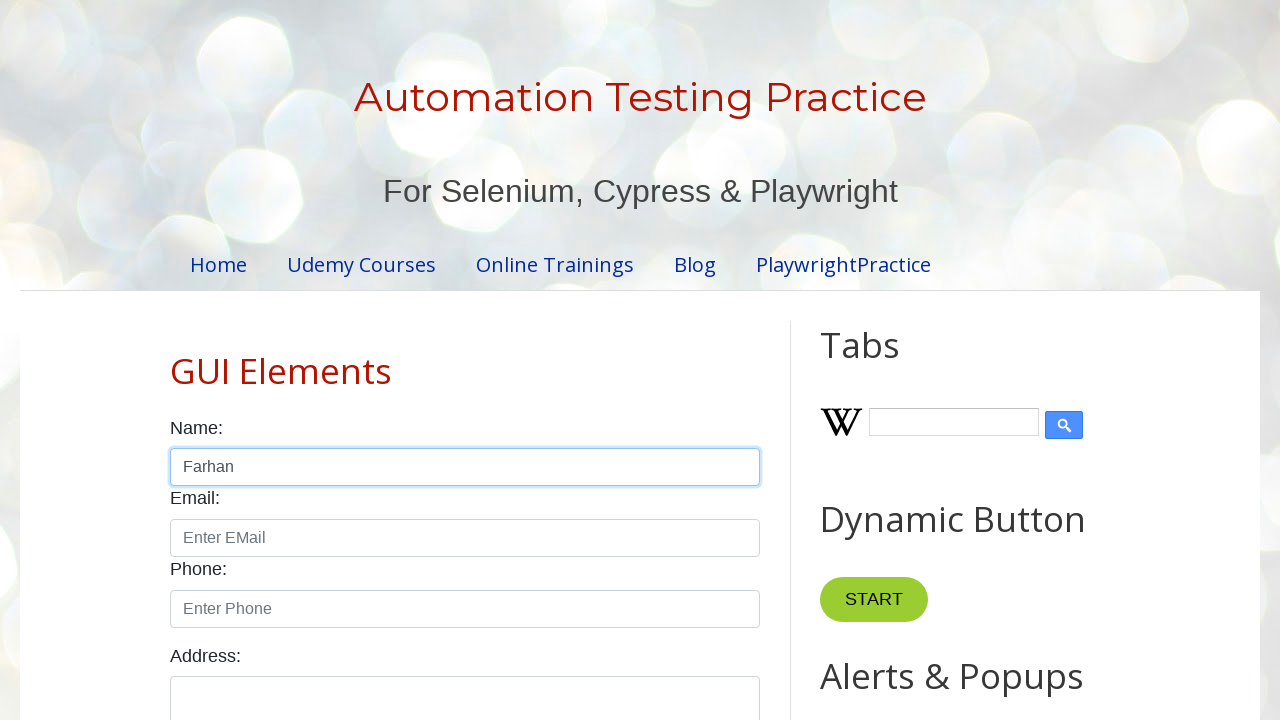

Filled email field with 'mhdfarhan@gmail.com' on #email
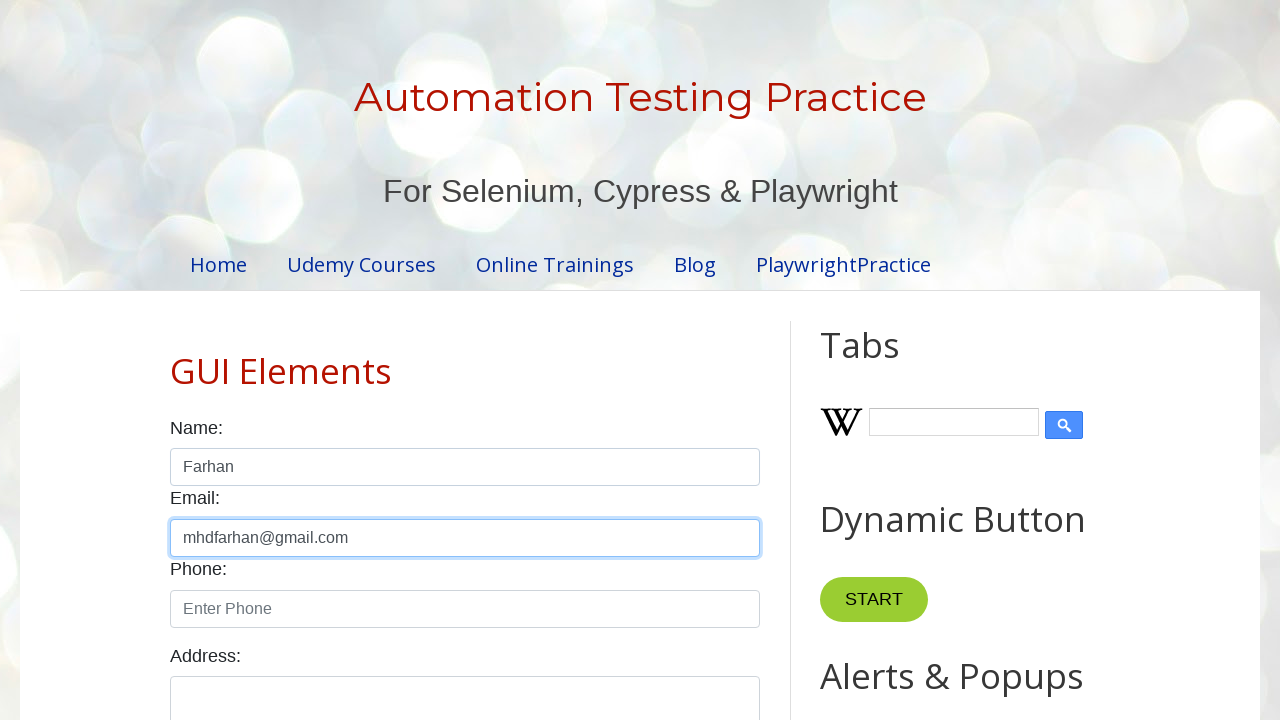

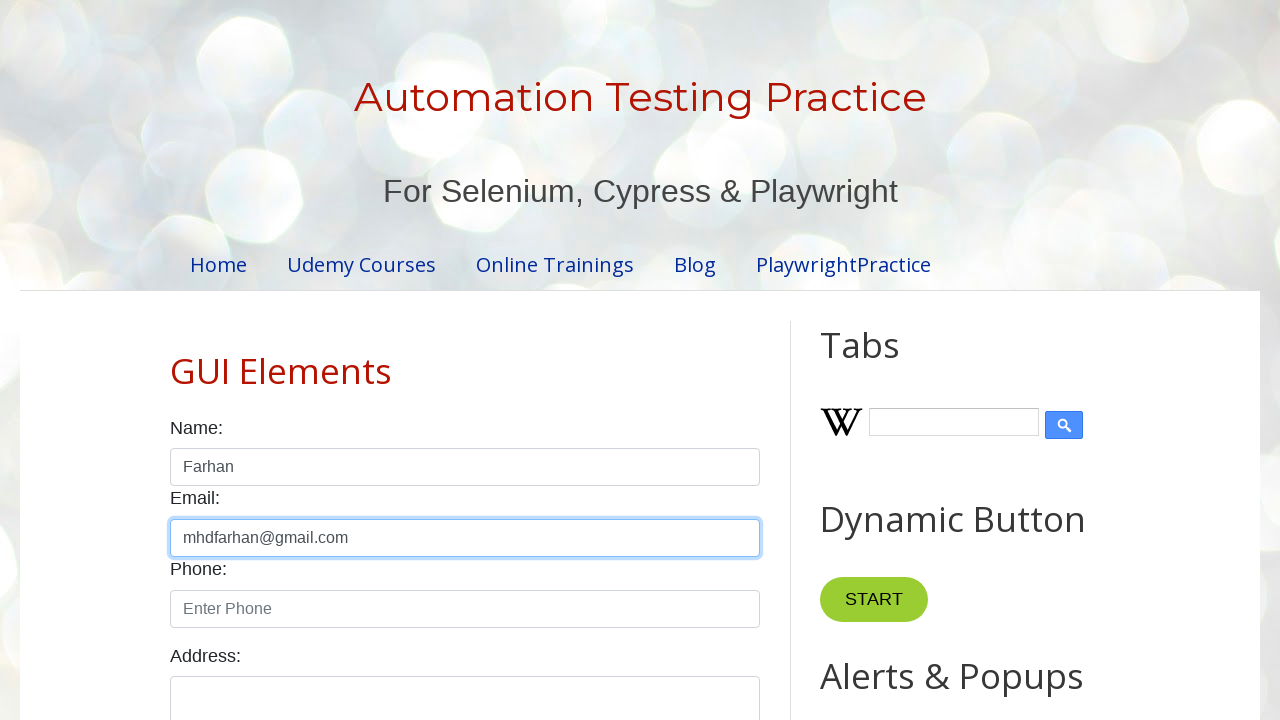